Tests jQuery UI sortable functionality by dragging and dropping the first item to the position of the fifth item

Starting URL: http://jqueryui.com

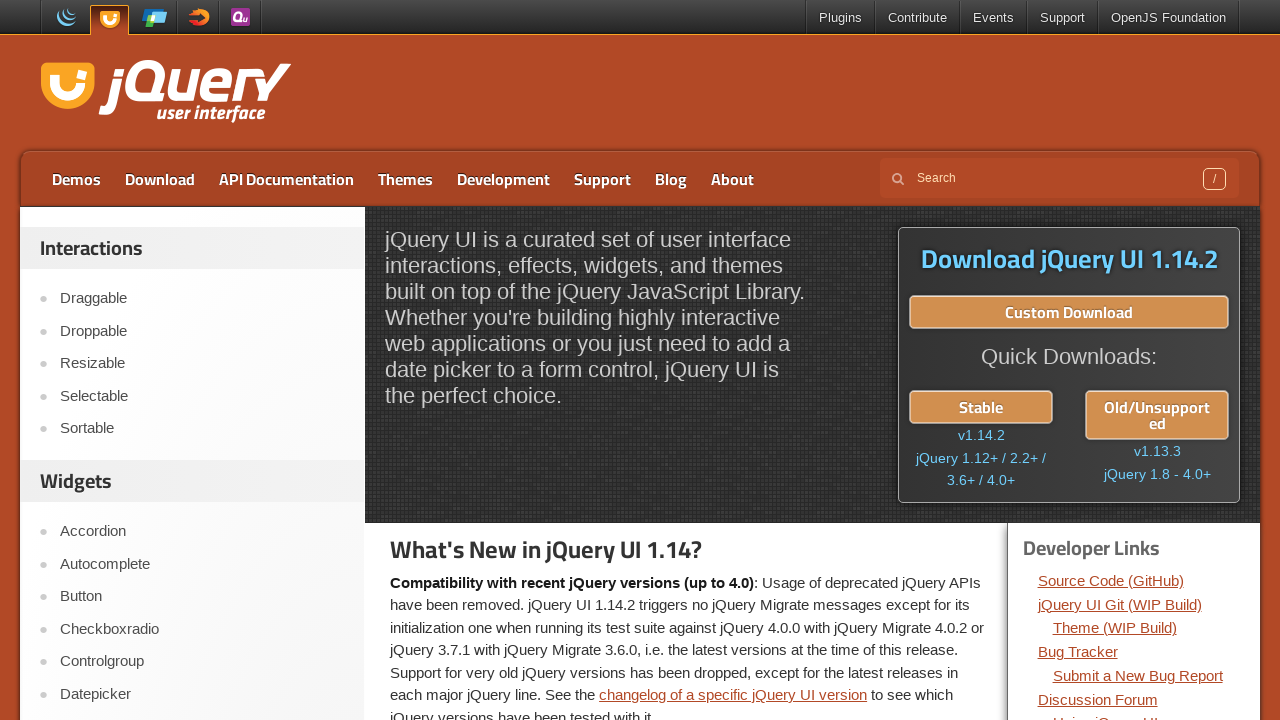

Clicked on Sortable link at jqueryui.com at (202, 429) on xpath=//a[text()='Sortable']
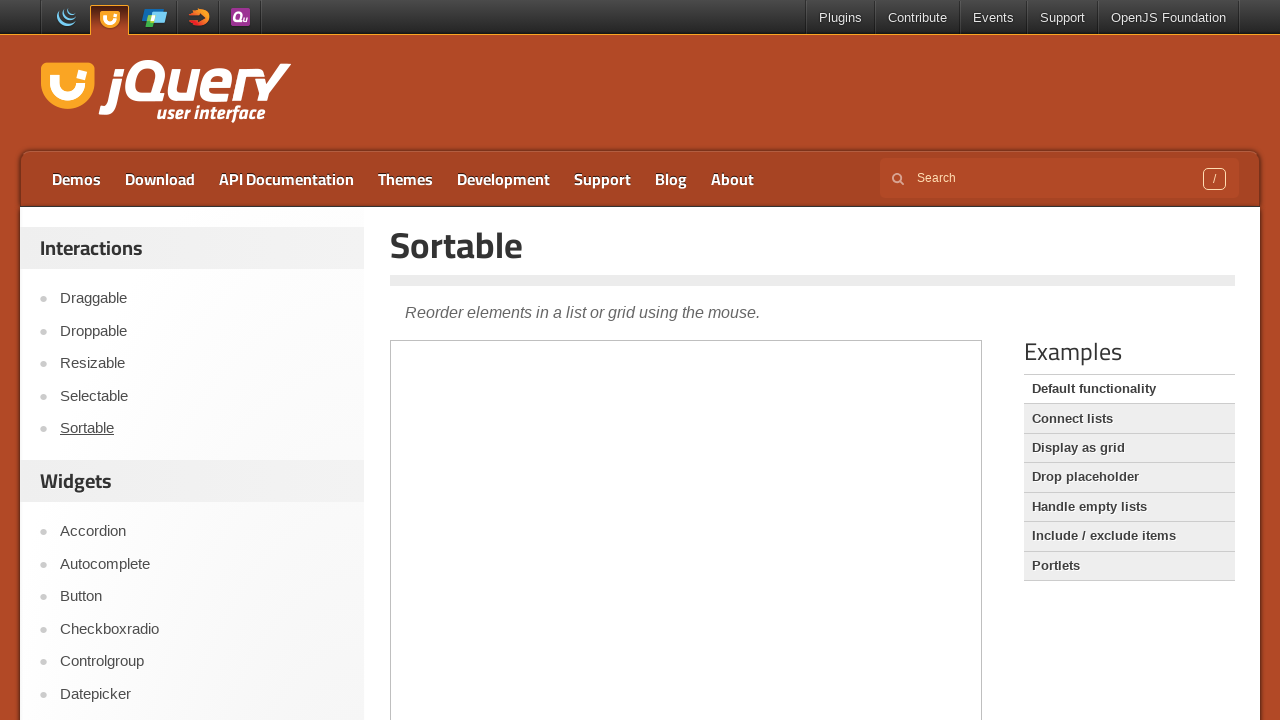

Demo frame loaded successfully
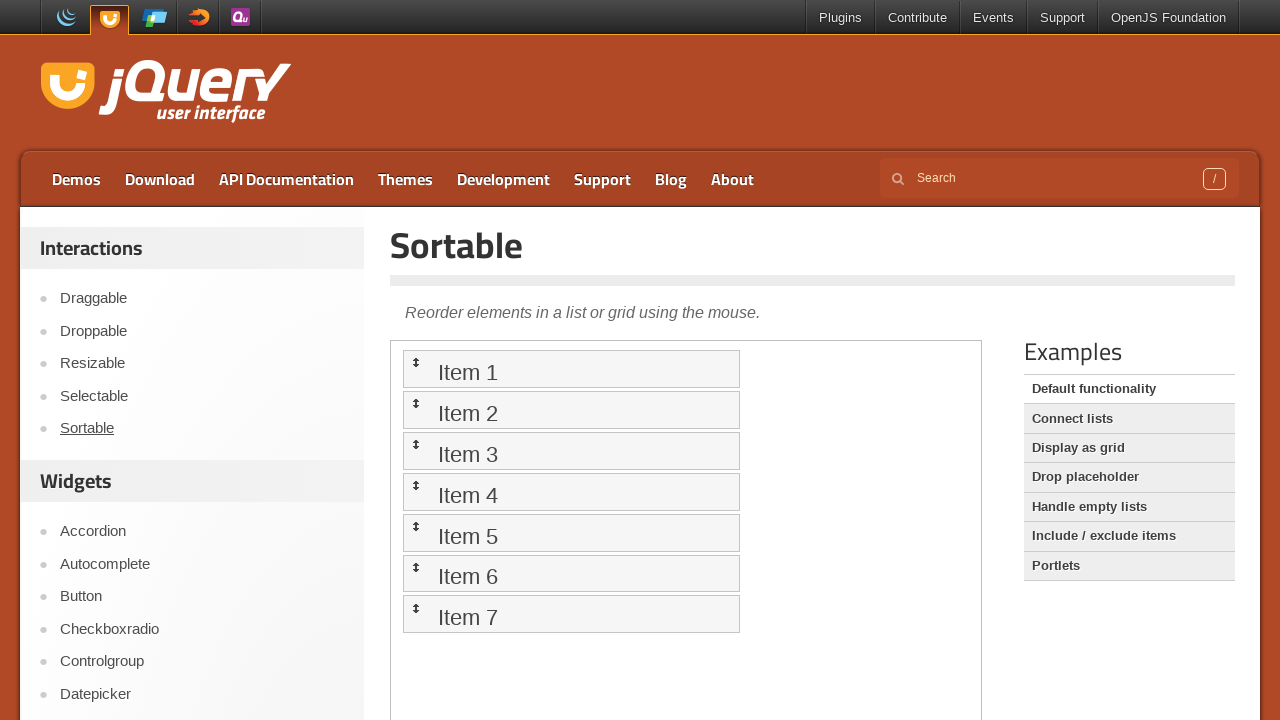

Switched to demo frame containing sortable list
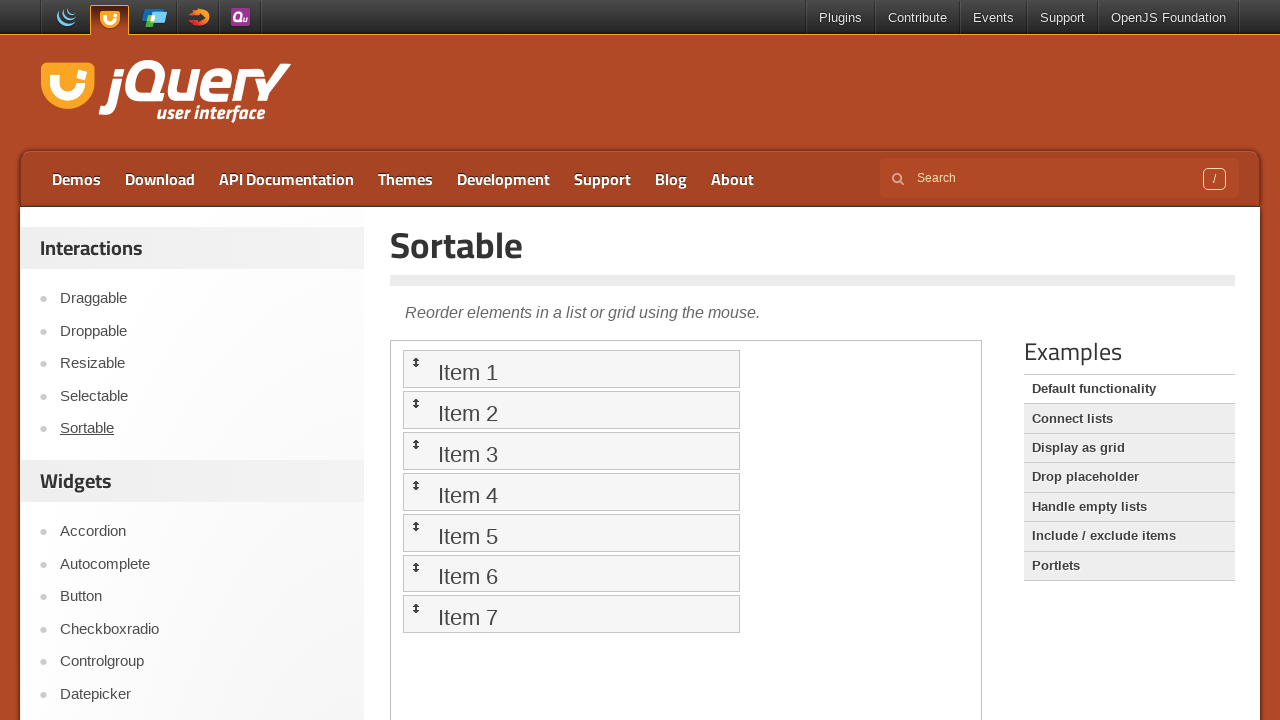

Retrieved bounding box position of fifth sortable item
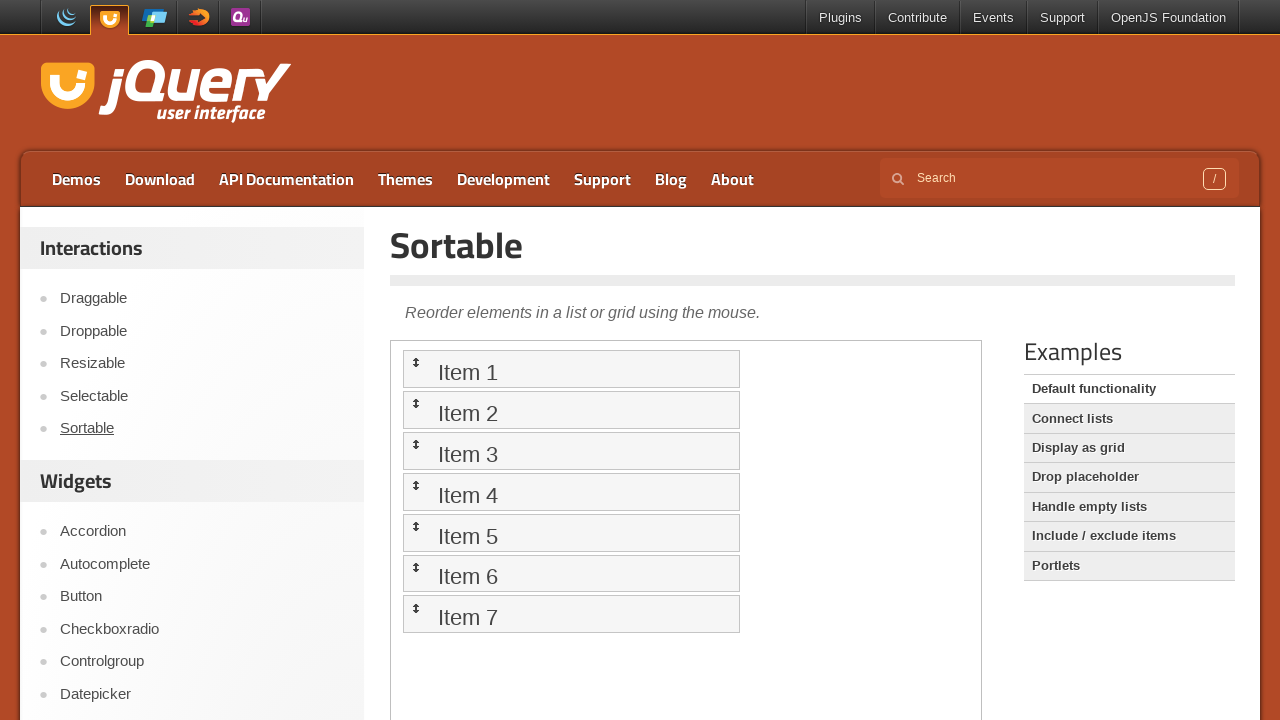

Extracted Y-position of fifth item: 513.5
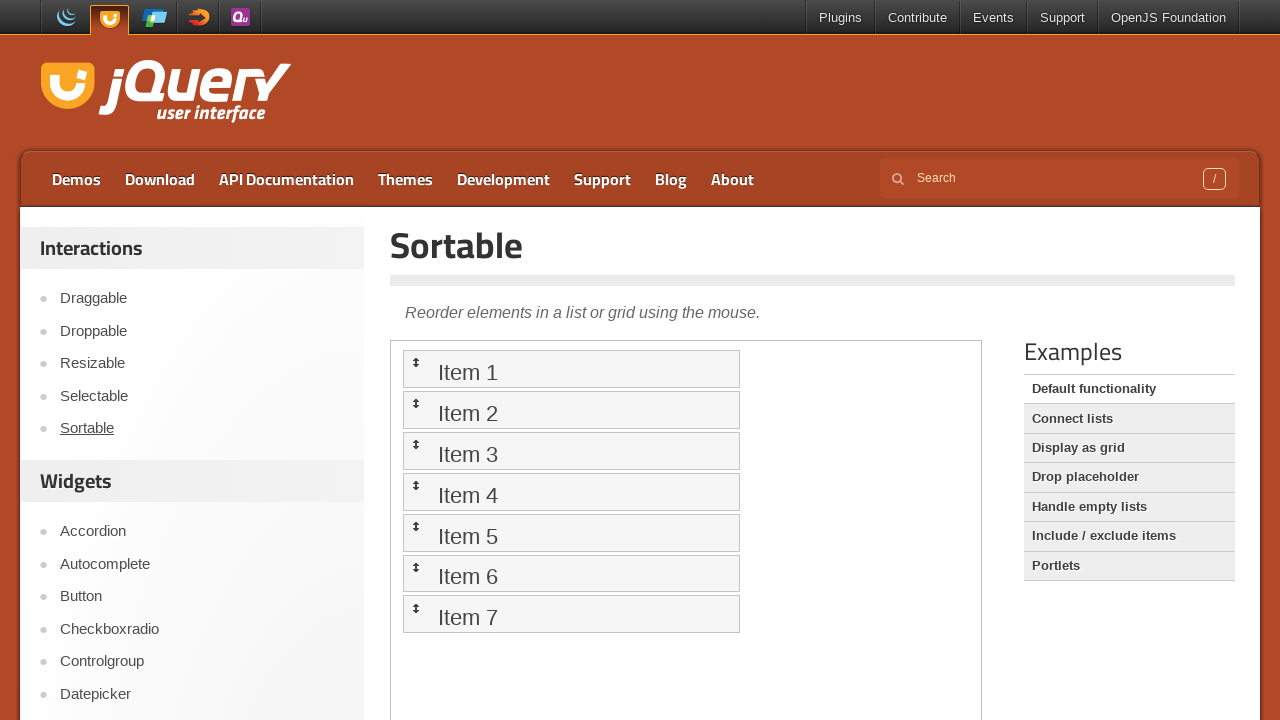

Located first sortable item for dragging
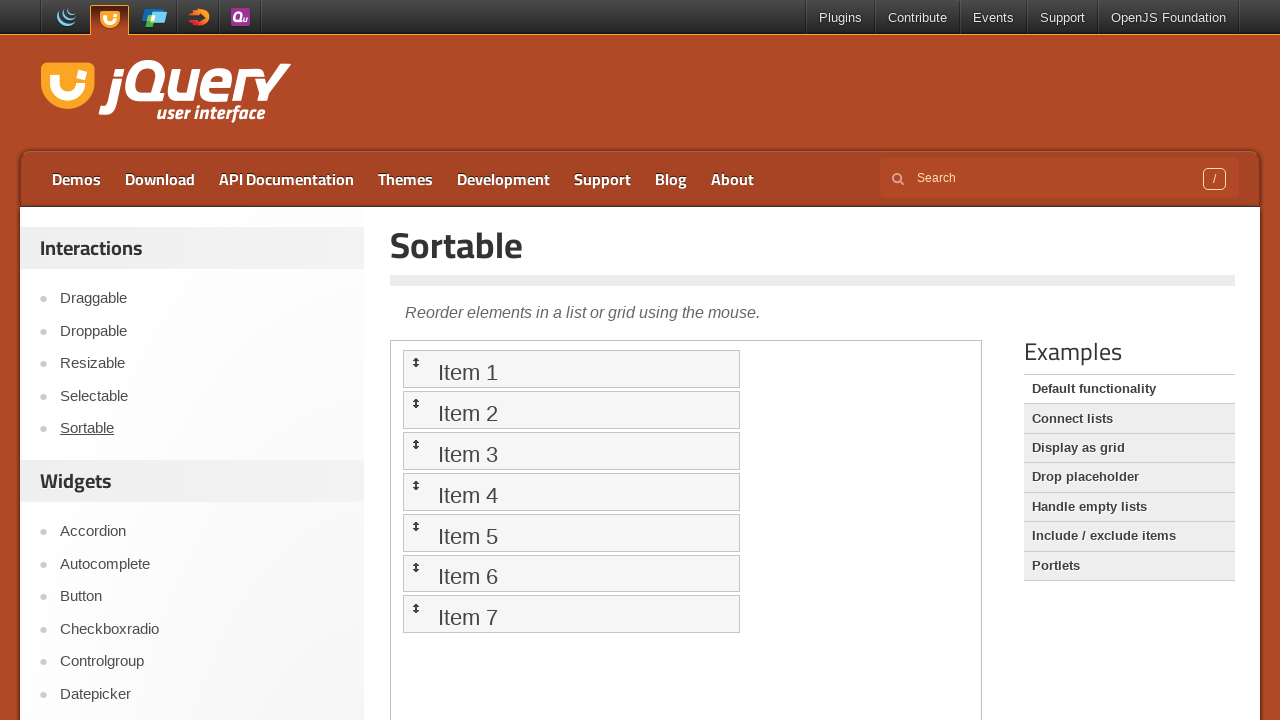

Dragged first item to position of fifth item using jQuery UI sortable at (571, 532)
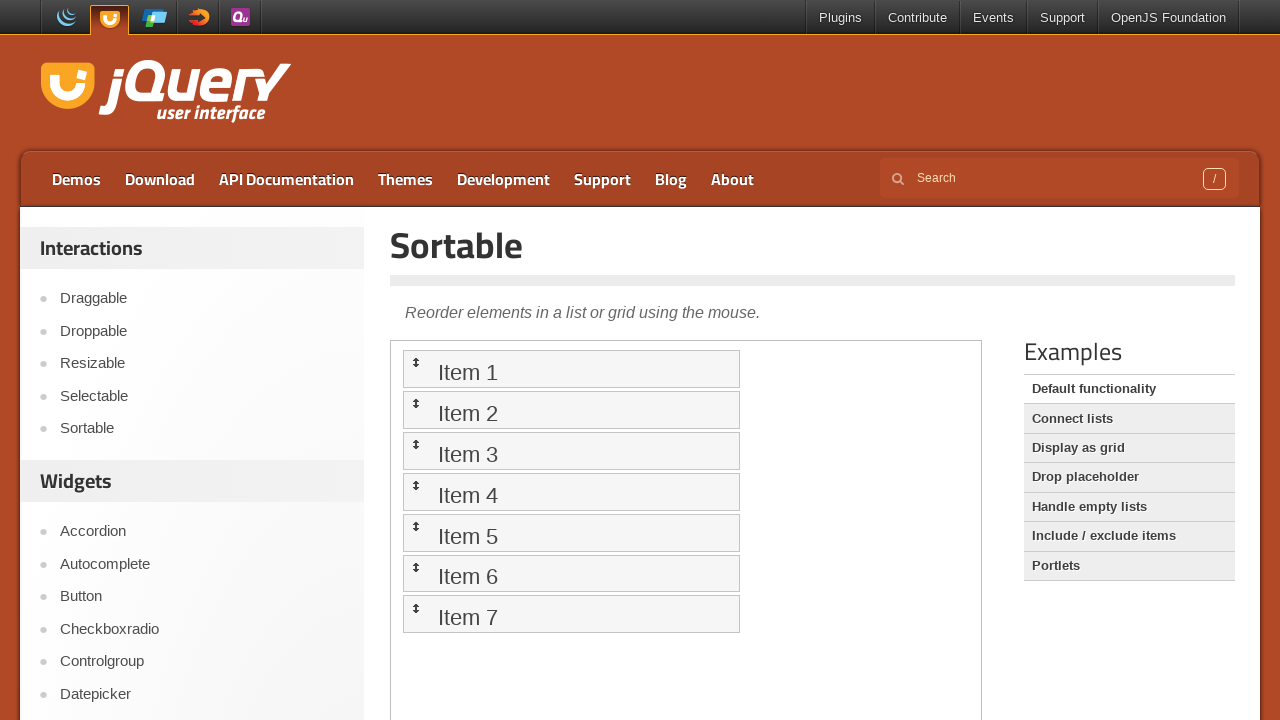

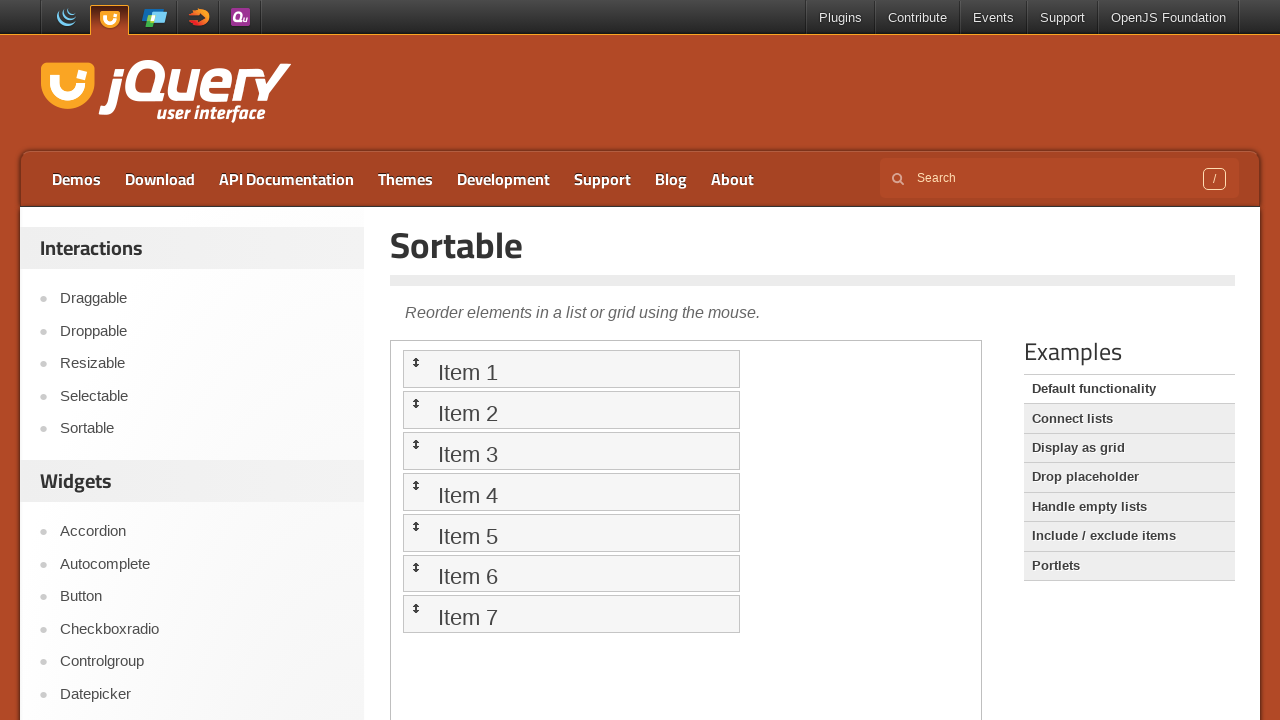